Tests select dropdown by selecting an option by value attribute and verifying the selection

Starting URL: https://igorsmasc.github.io/praticando_selects_radio_checkbox/

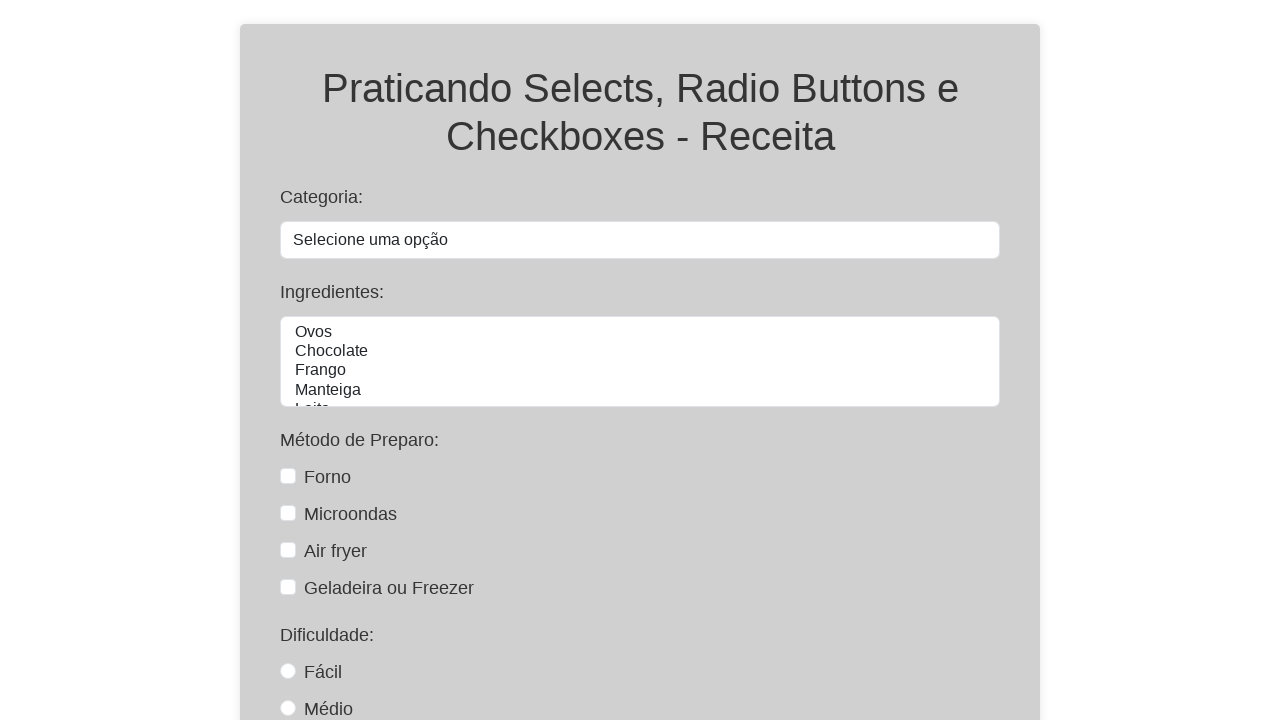

Navigated to select dropdown practice page
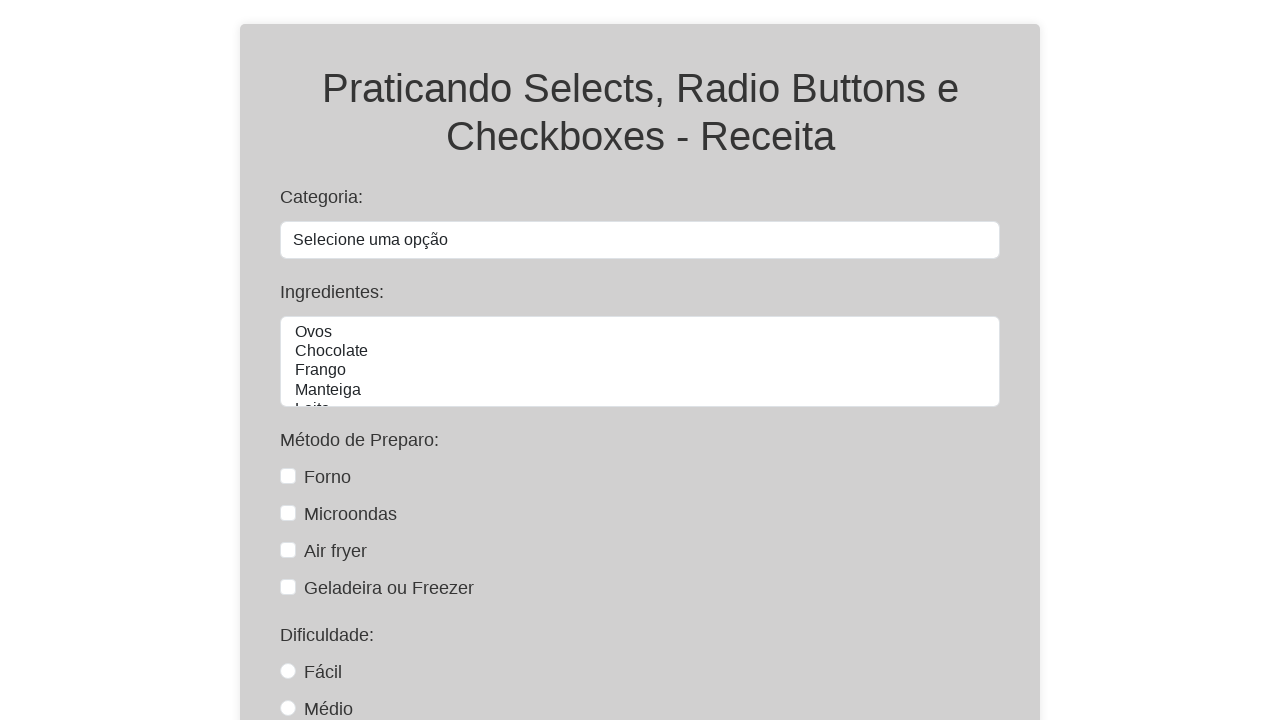

Selected 'sobremesa' option from categoria dropdown by value attribute on #categoria
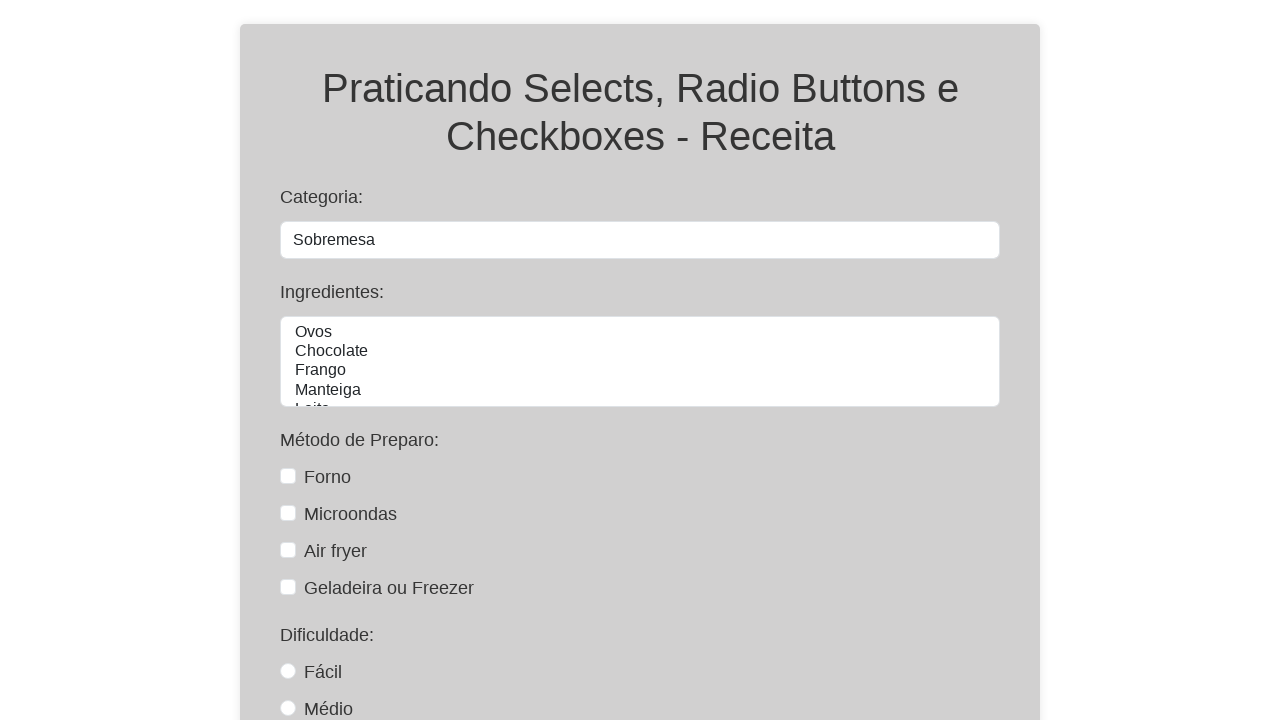

Retrieved text content of selected option
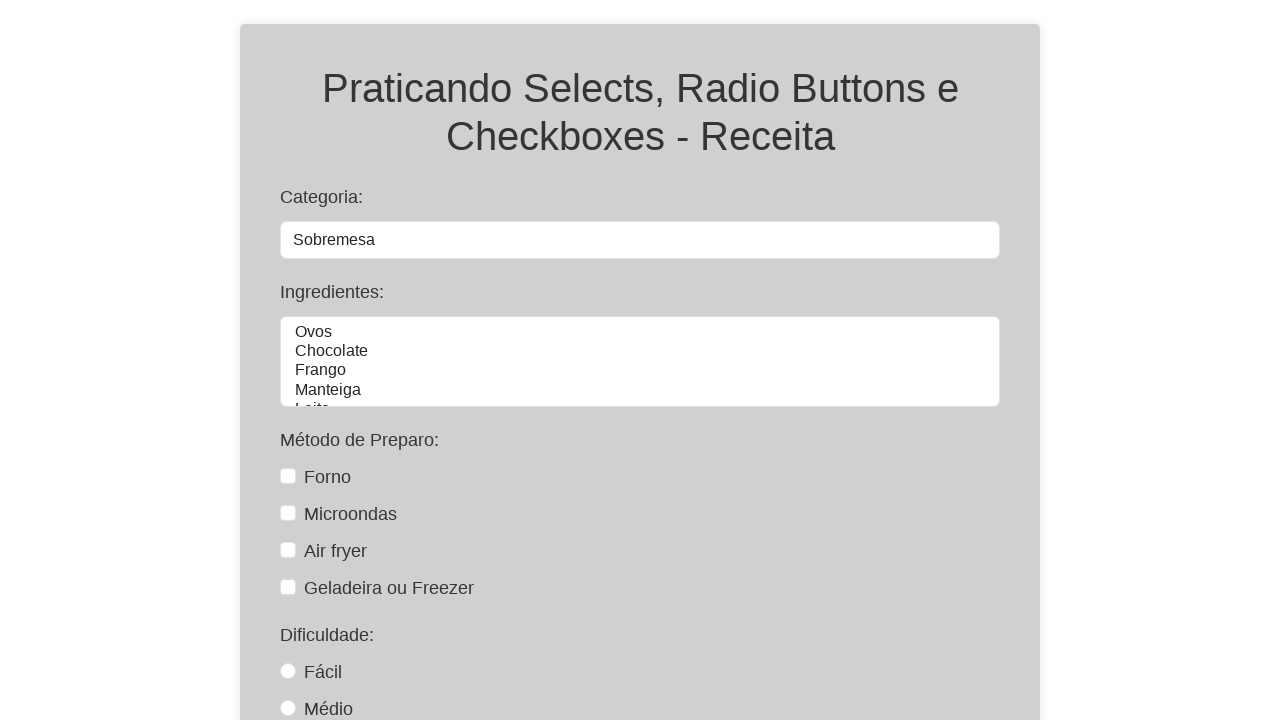

Verified selected option text equals 'Sobremesa'
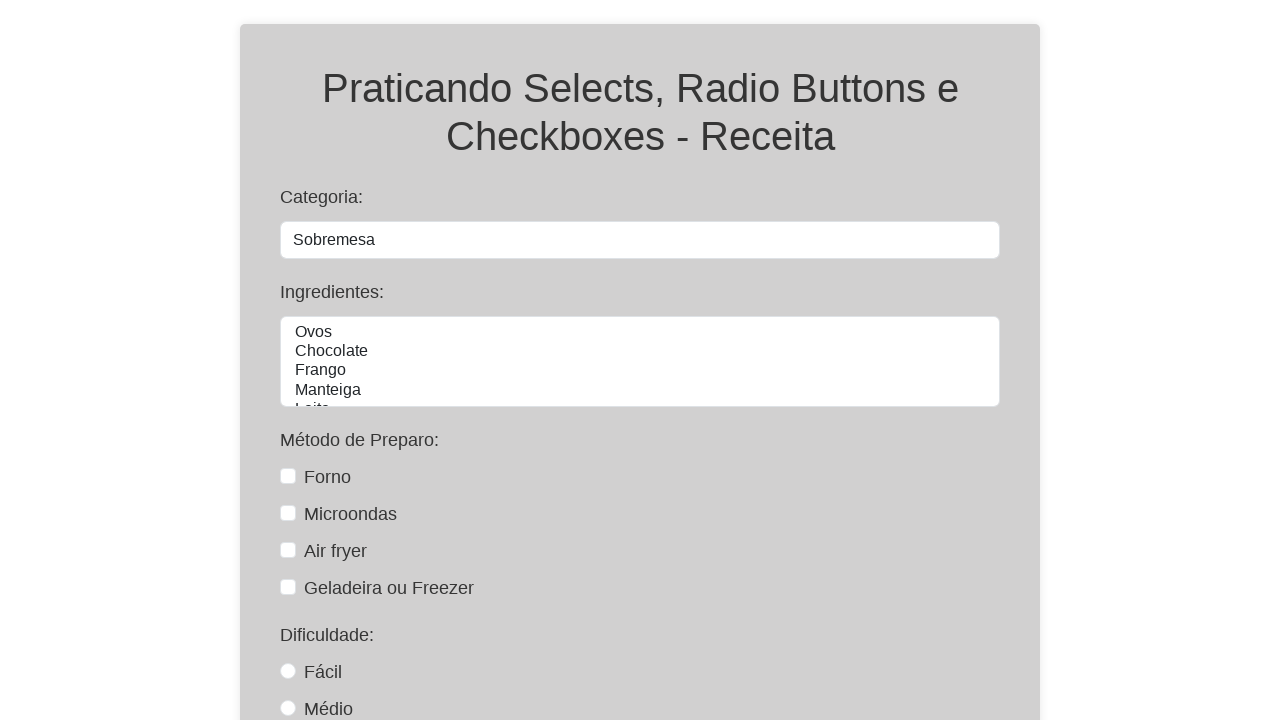

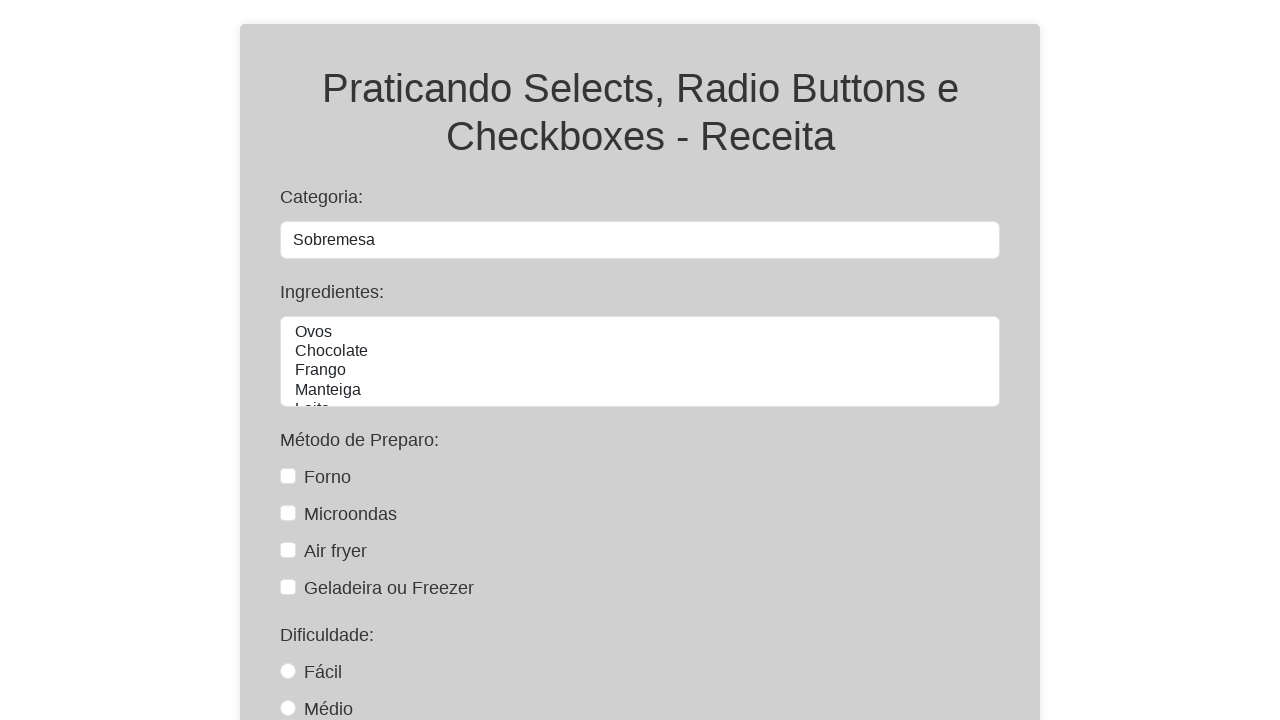